Tests the AngularJS homepage by typing a name into an input field and verifying the greeting message updates with the entered name

Starting URL: http://www.angularjs.org

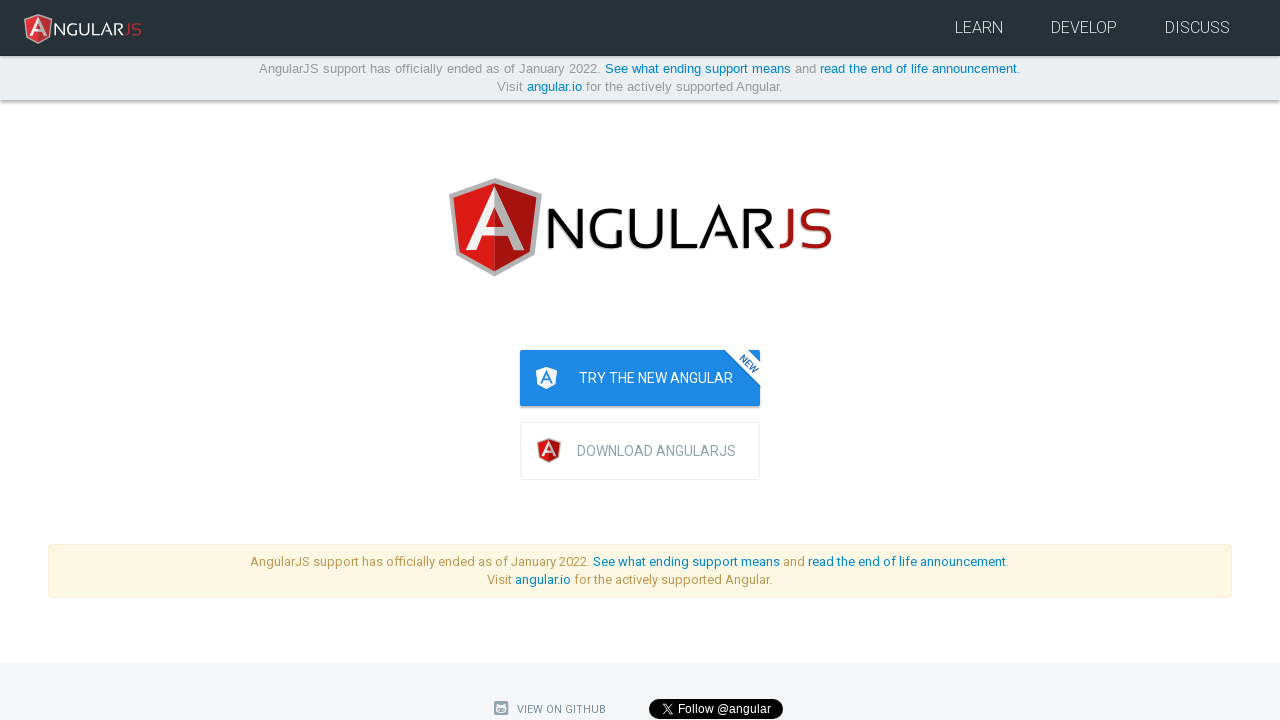

Navigated to AngularJS homepage
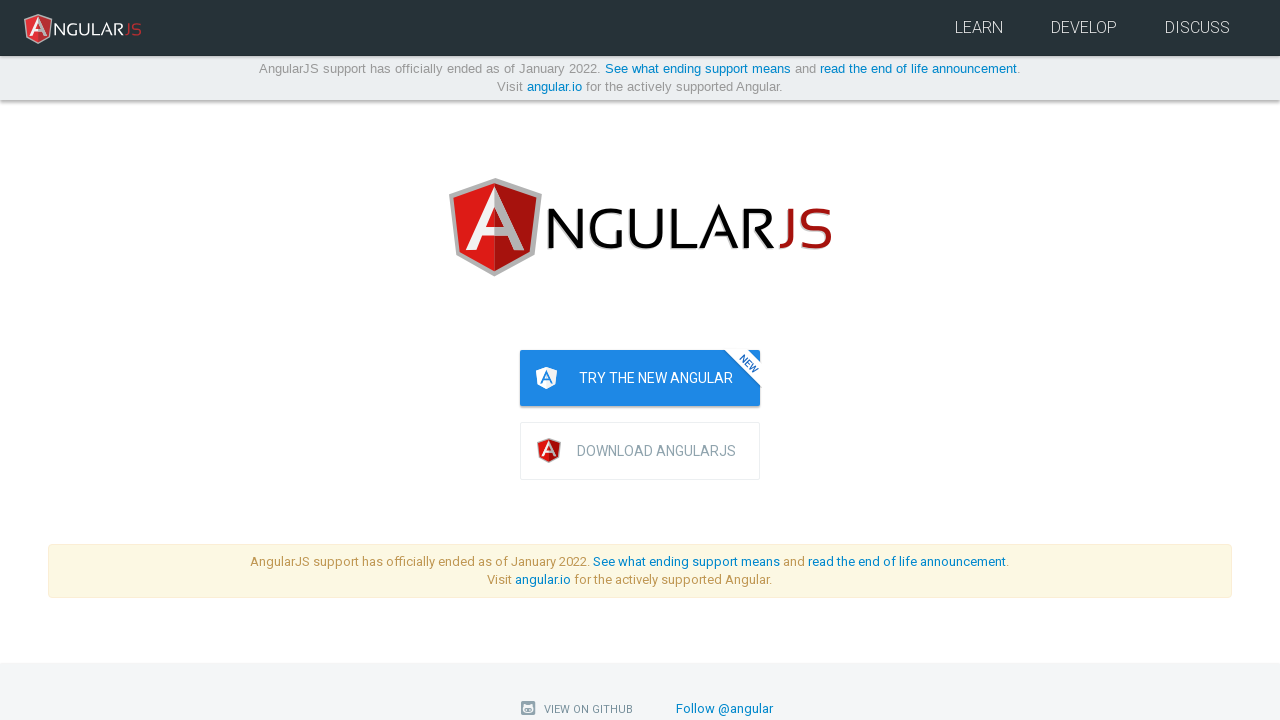

Typed 'Julie' into the yourName input field on input[ng-model='yourName']
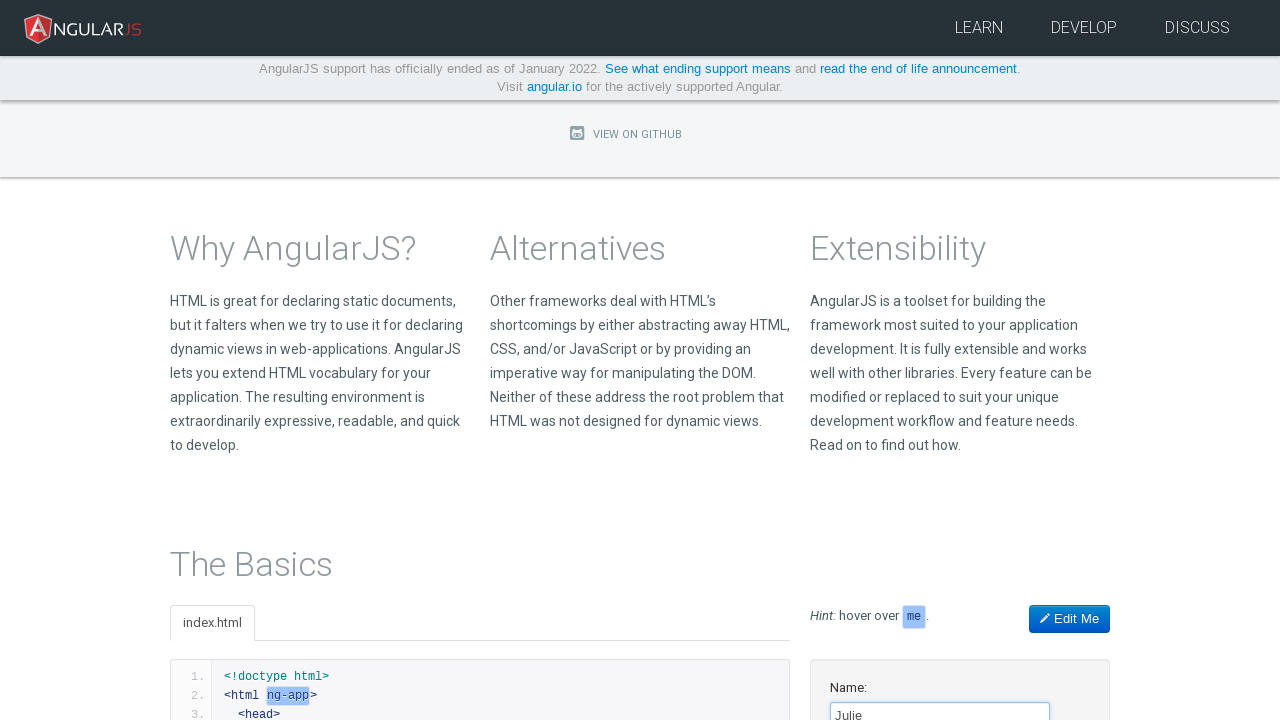

Greeting element appeared on the page
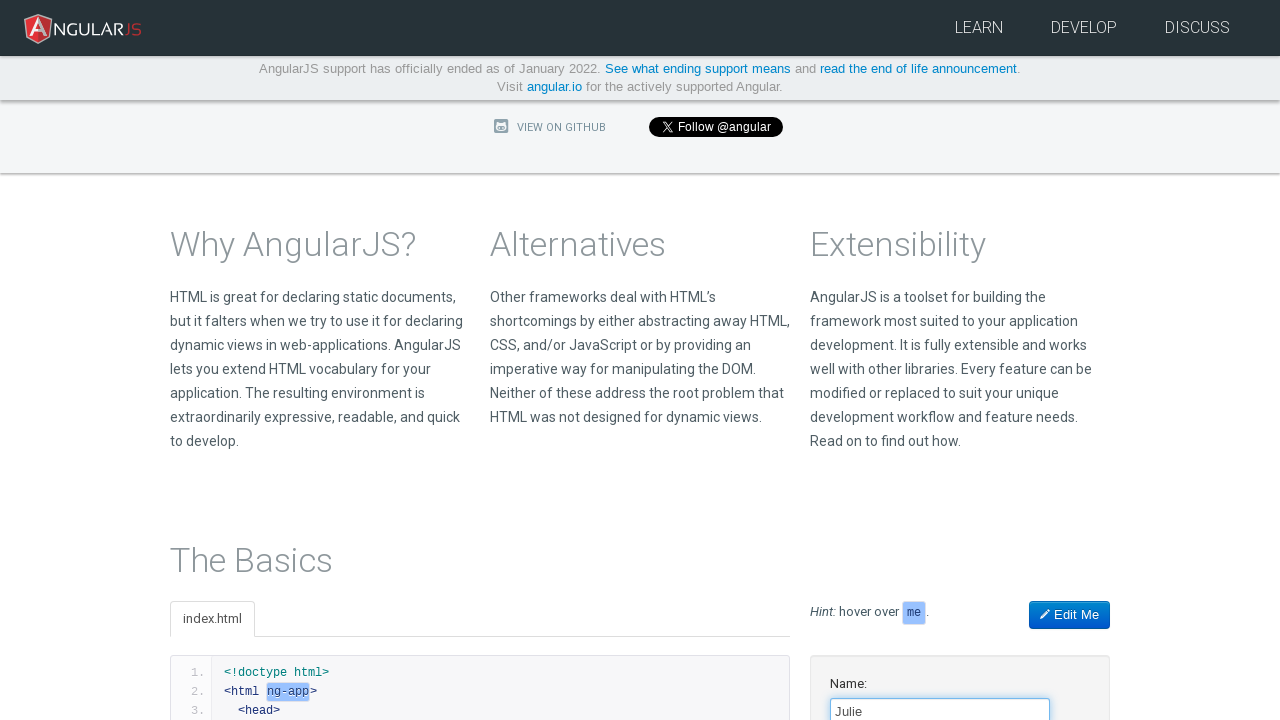

Verified greeting text 'Hello Julie!' is visible
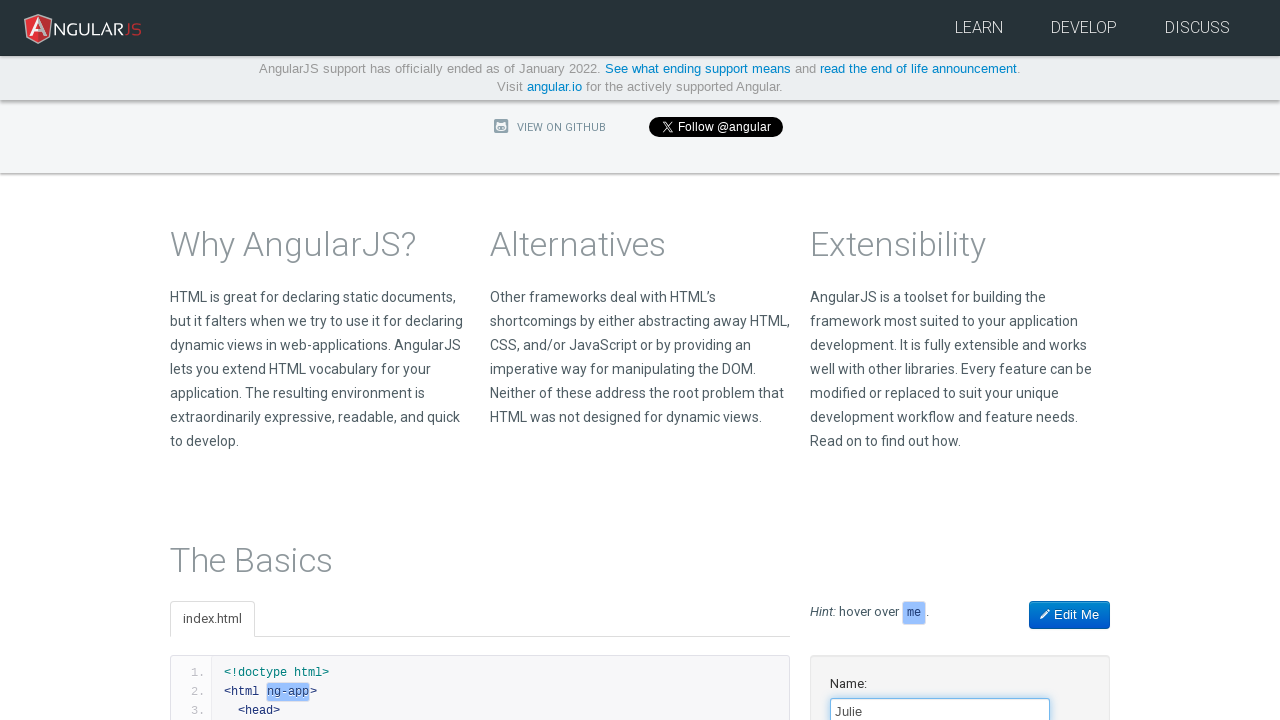

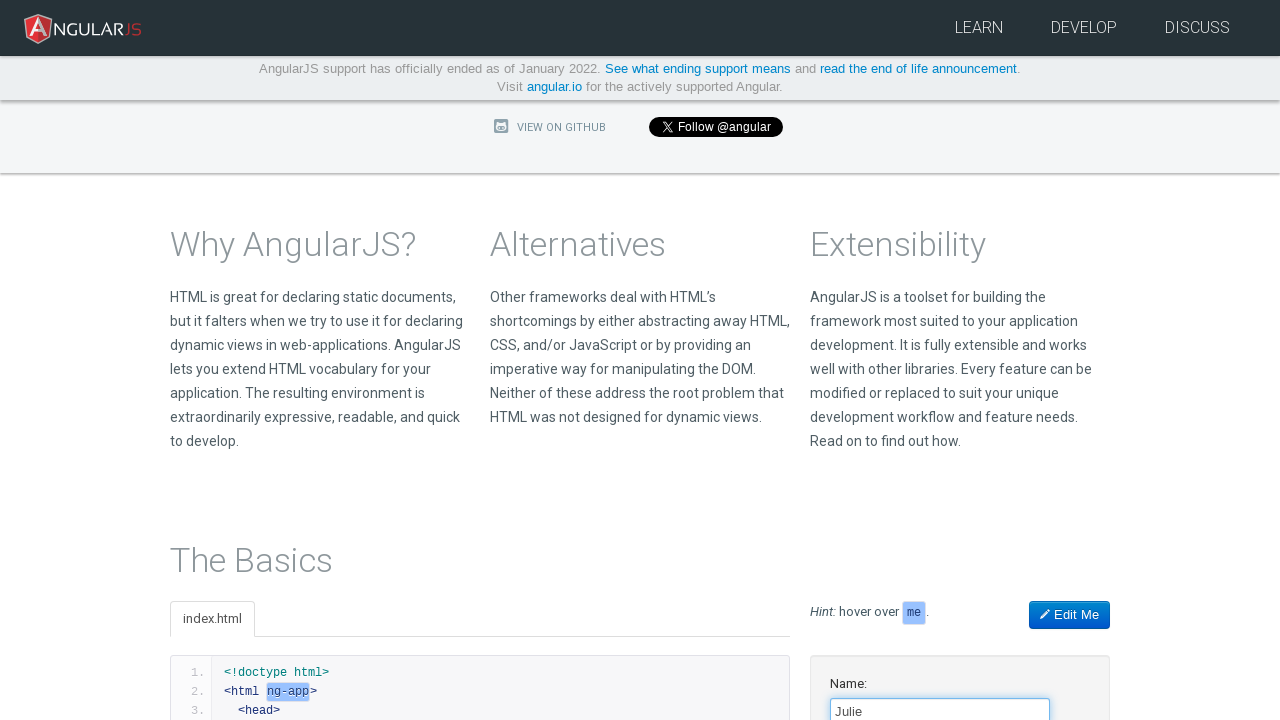